Tests a jQuery ComboTree dropdown component by clicking to open the multi-selection dropdown, iterating through dropdown items, and selecting items until reaching "choice 6"

Starting URL: https://www.jqueryscript.net/demo/Drop-Down-Combo-Tree/

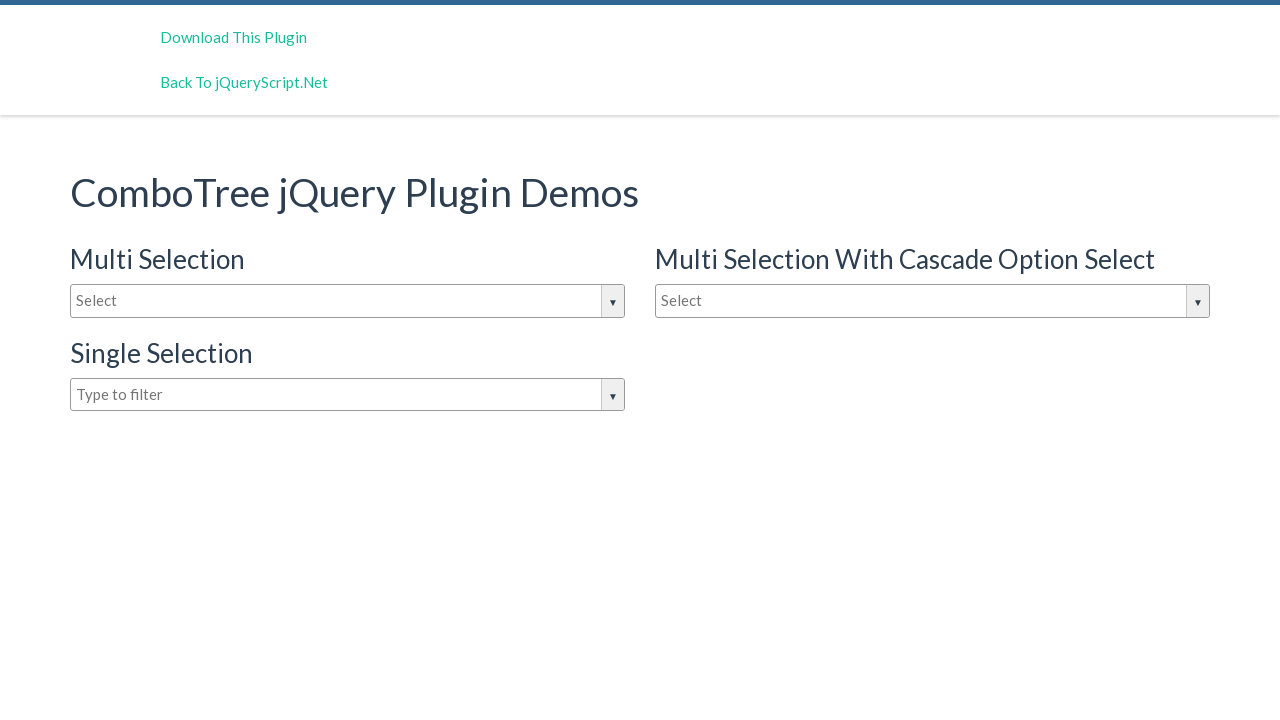

Clicked on the multi-selection dropdown input to open it at (348, 301) on input#justAnInputBox
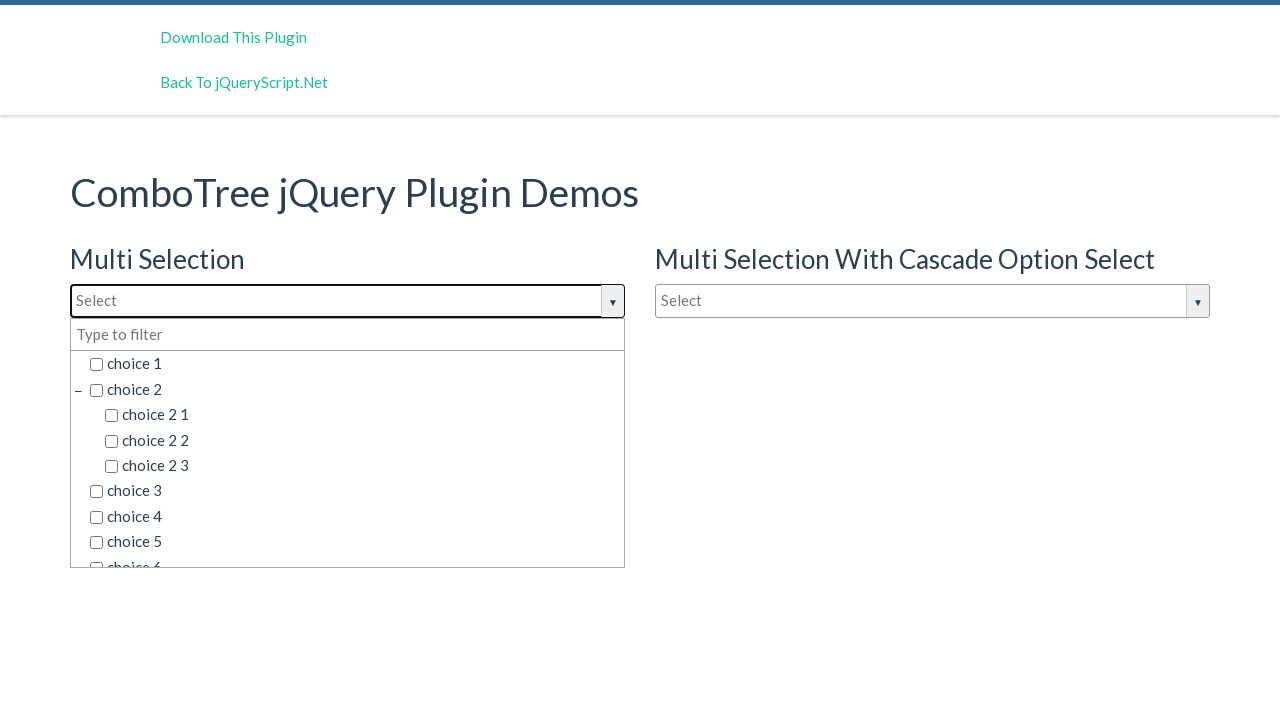

Dropdown items loaded and became visible
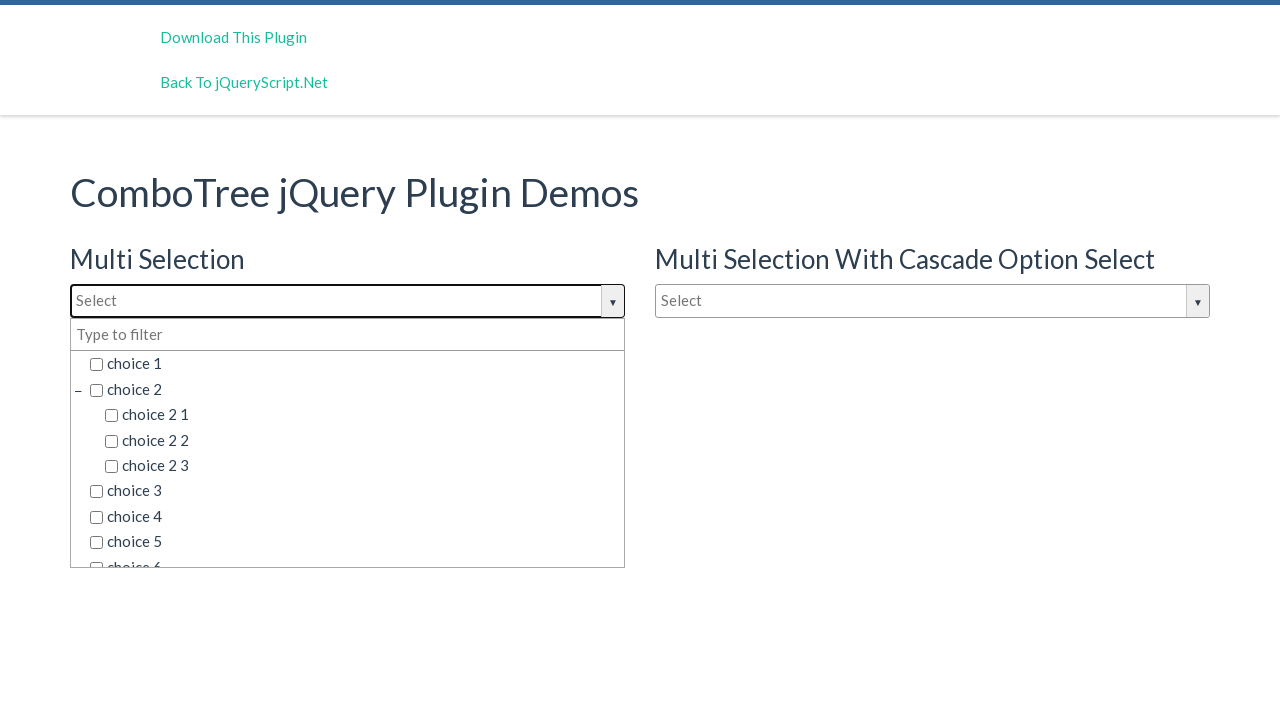

Found 45 dropdown elements in the ComboTree
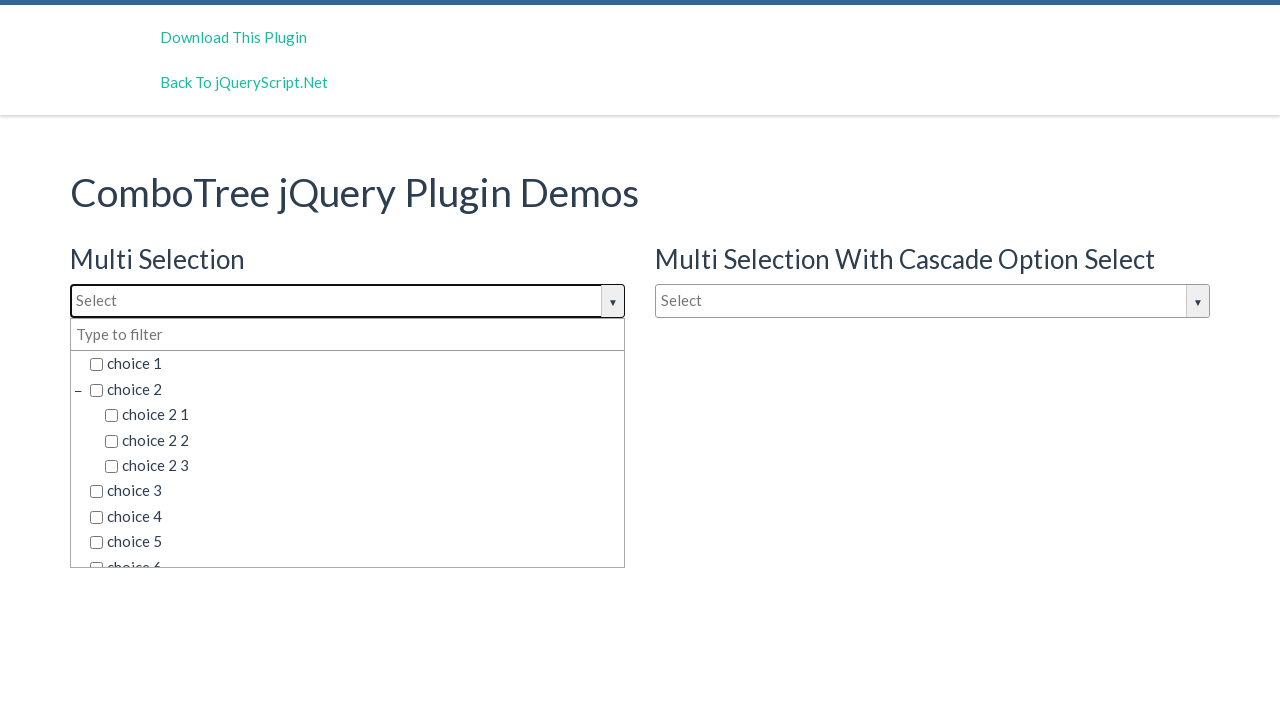

Clicked on dropdown item 'choice 1' at (355, 364) on span.comboTreeItemTitle >> nth=0
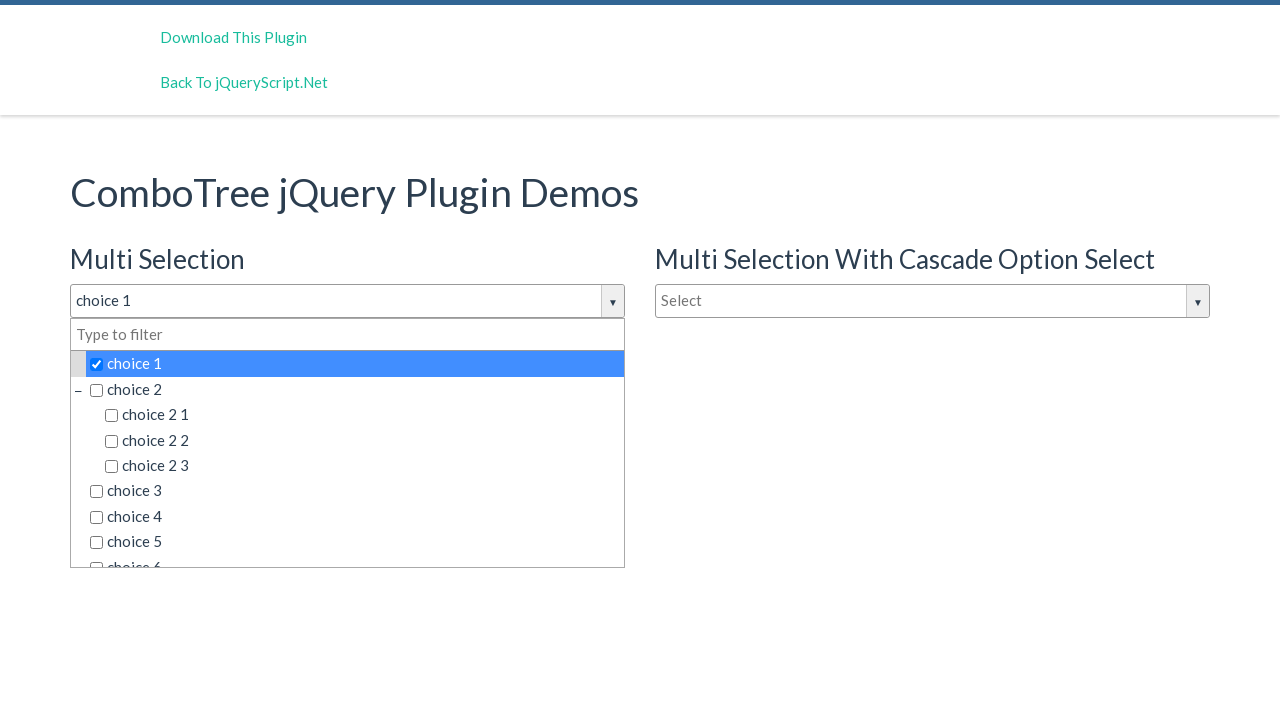

Clicked on dropdown item 'choice 2' at (355, 389) on span.comboTreeItemTitle >> nth=1
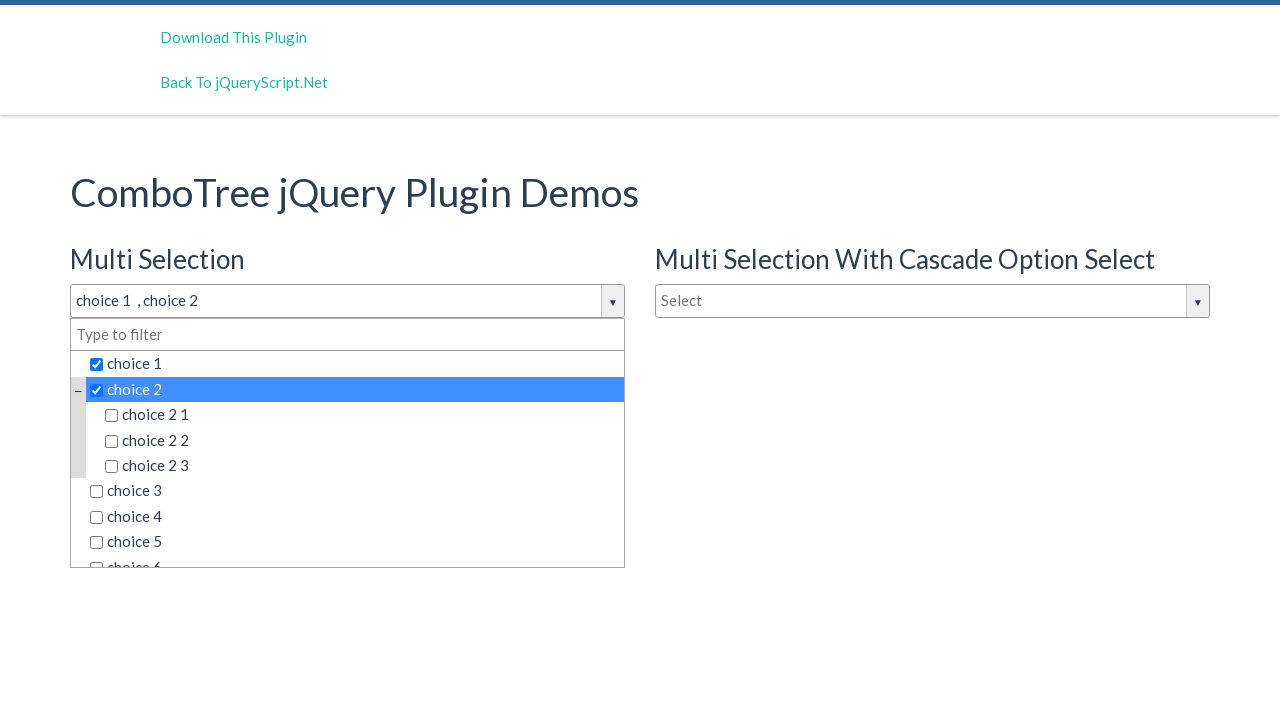

Clicked on dropdown item 'choice 2 1' at (362, 415) on span.comboTreeItemTitle >> nth=2
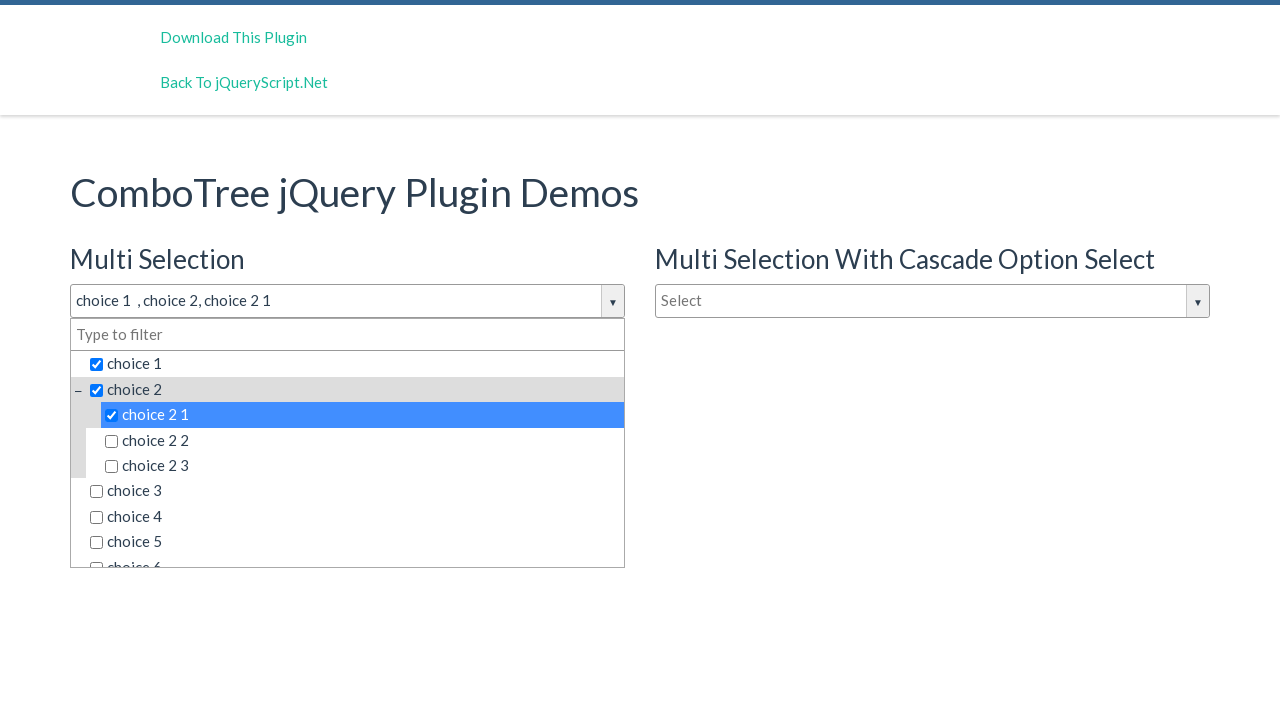

Clicked on dropdown item 'choice 2 2' at (362, 440) on span.comboTreeItemTitle >> nth=3
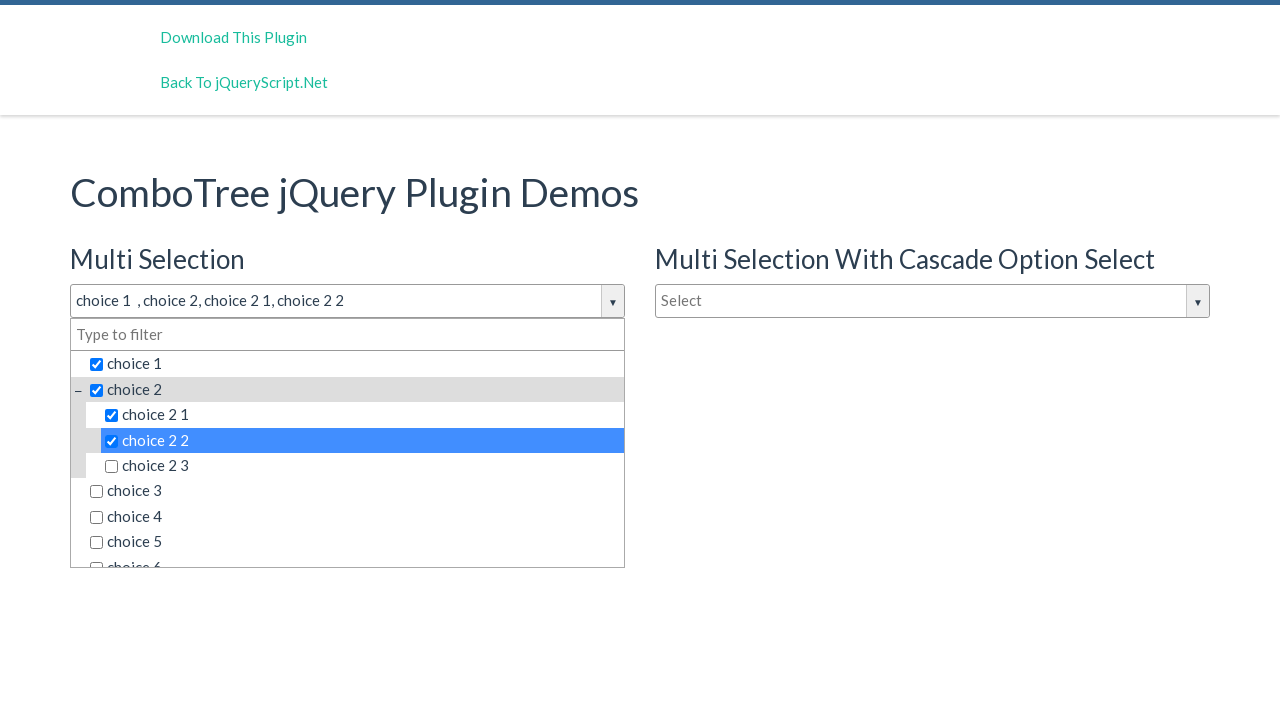

Clicked on dropdown item 'choice 2 3' at (362, 466) on span.comboTreeItemTitle >> nth=4
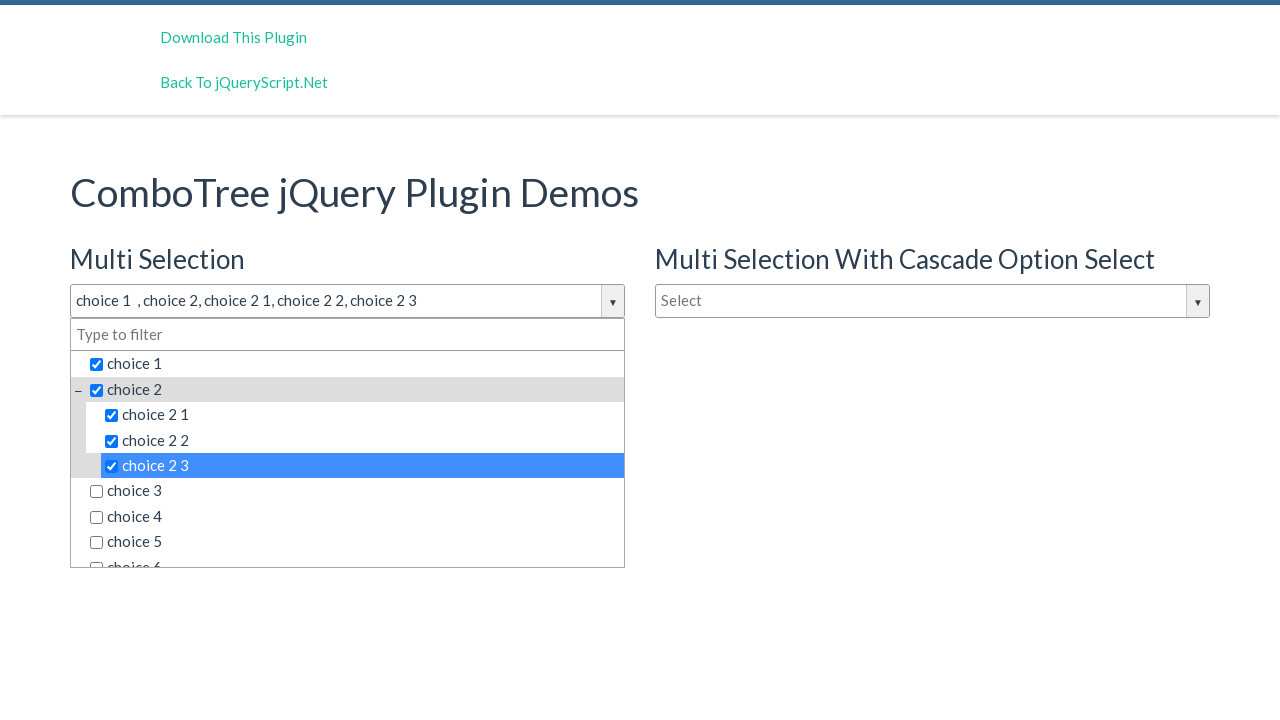

Clicked on dropdown item 'choice 3' at (355, 491) on span.comboTreeItemTitle >> nth=5
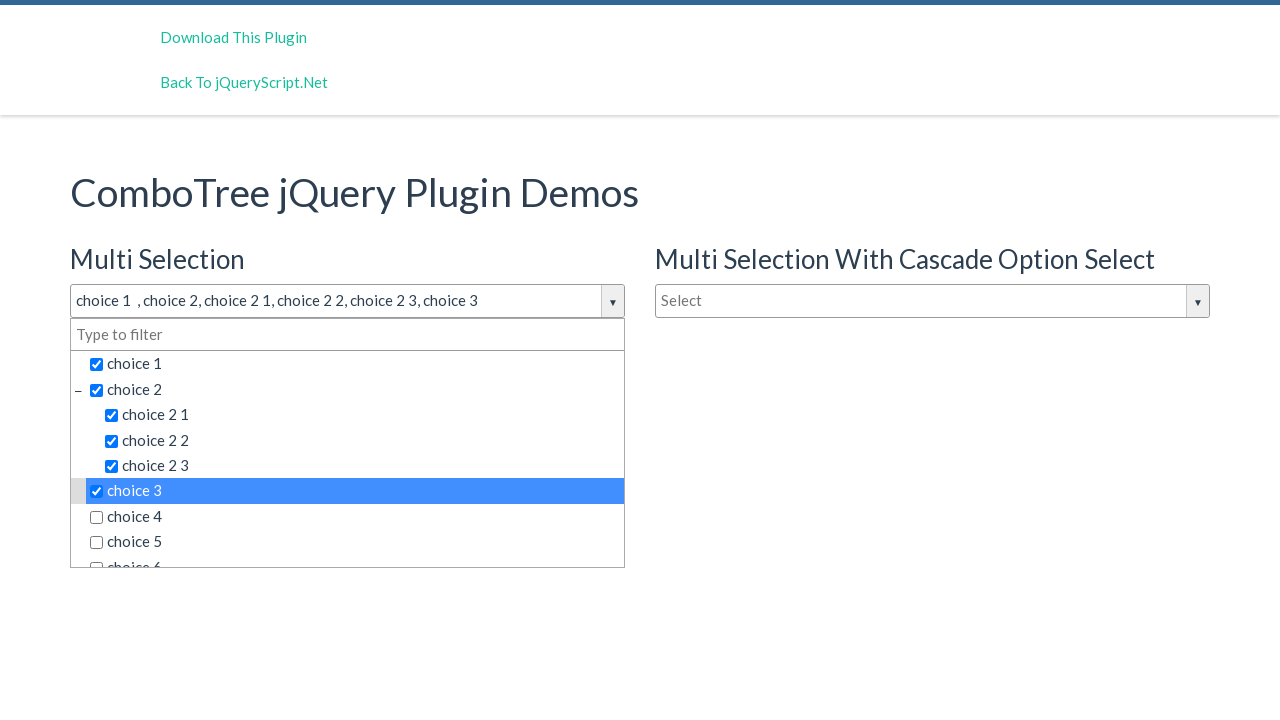

Clicked on dropdown item 'choice 4' at (355, 517) on span.comboTreeItemTitle >> nth=6
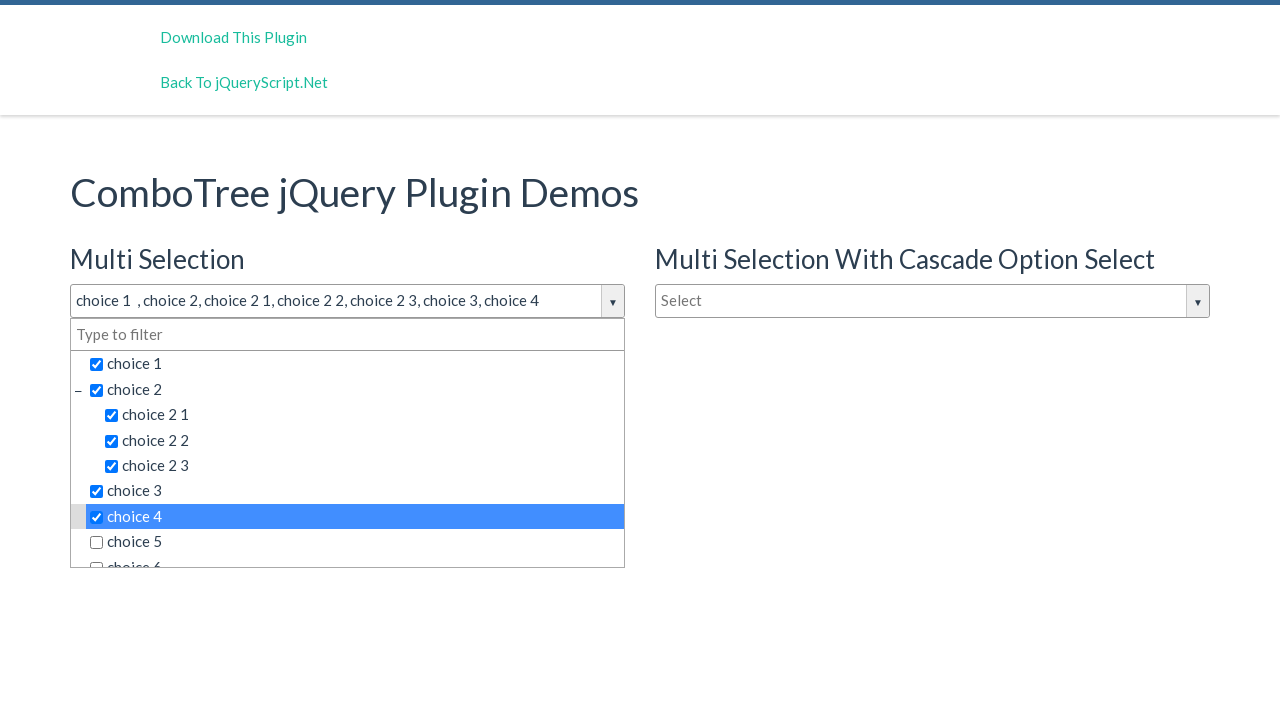

Clicked on dropdown item 'choice 5' at (355, 542) on span.comboTreeItemTitle >> nth=7
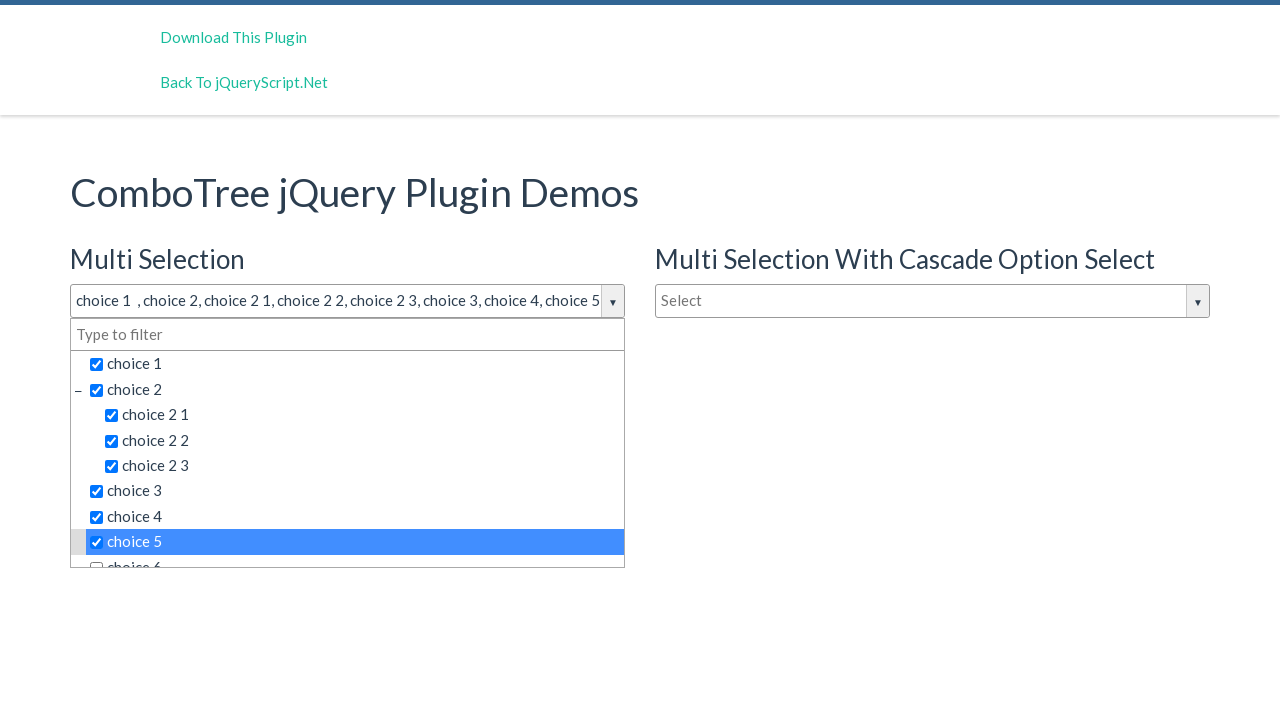

Clicked on dropdown item 'choice 6' at (355, 554) on span.comboTreeItemTitle >> nth=8
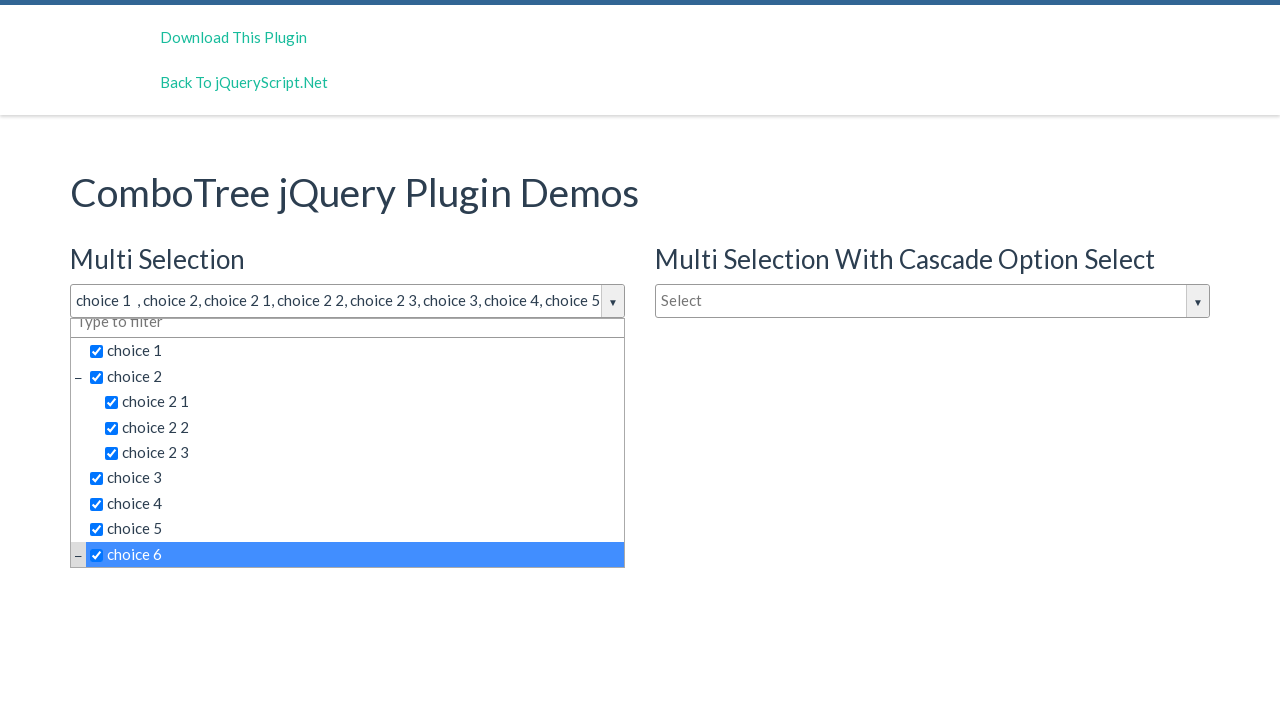

Reached 'choice 6' and stopped iterating through dropdown items
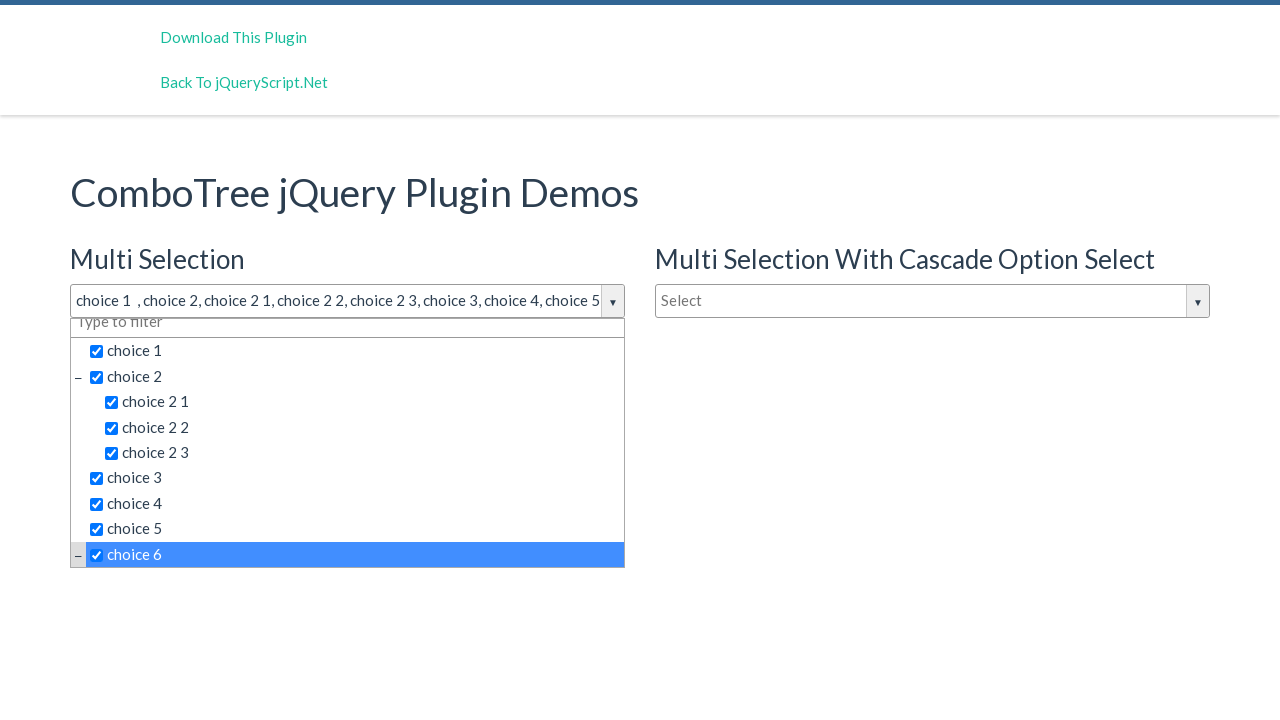

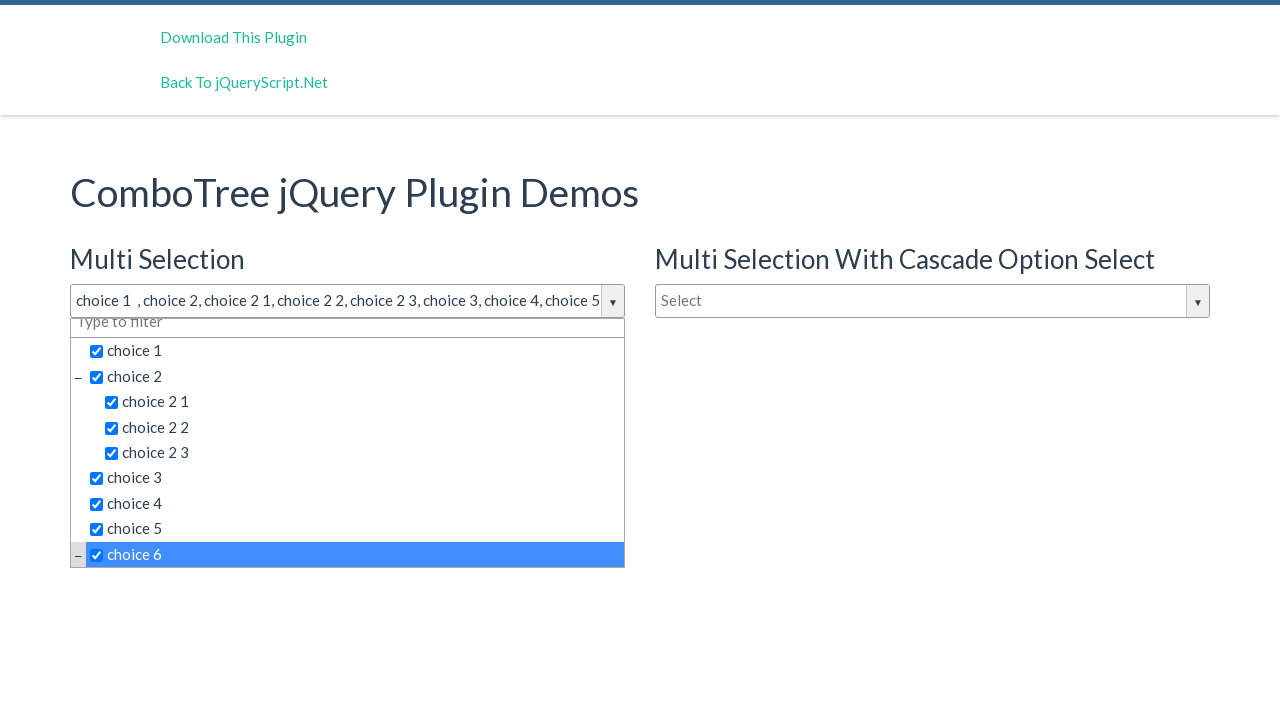